Tests the demo app flow by navigating to login page, clicking login, and verifying main page loads

Starting URL: https://demo.applitools.com

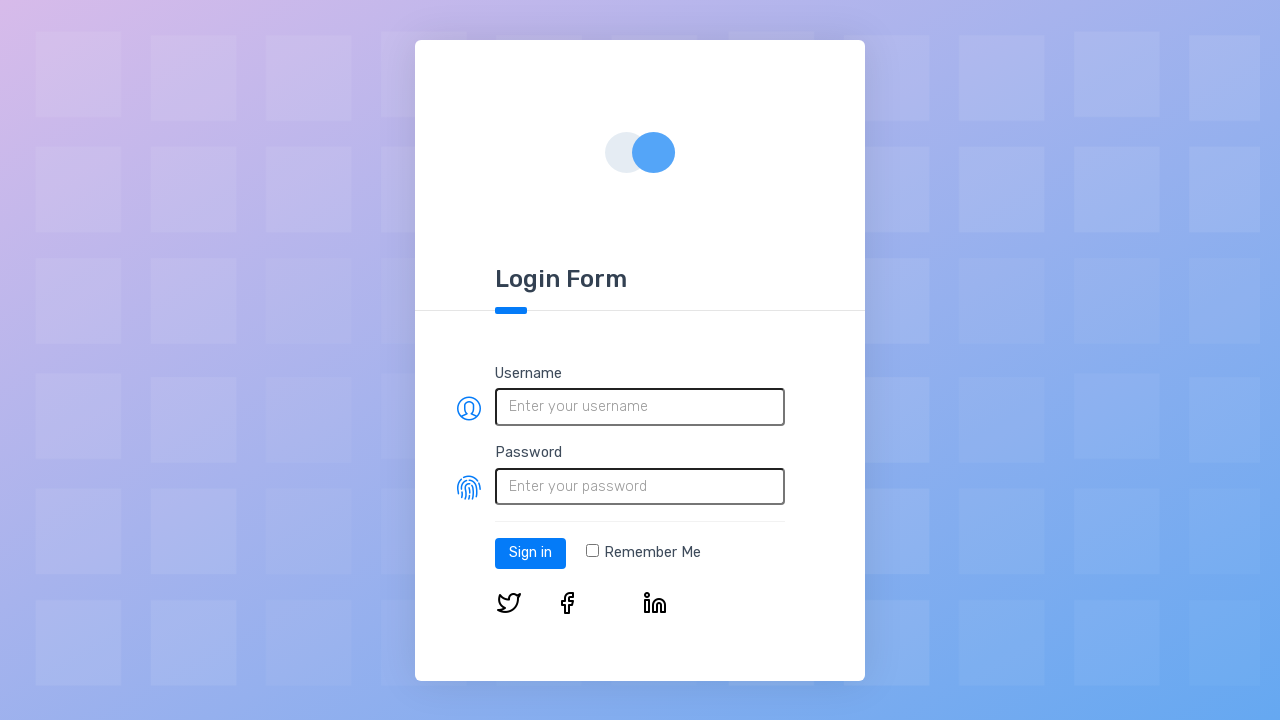

Login page loaded and login button selector found
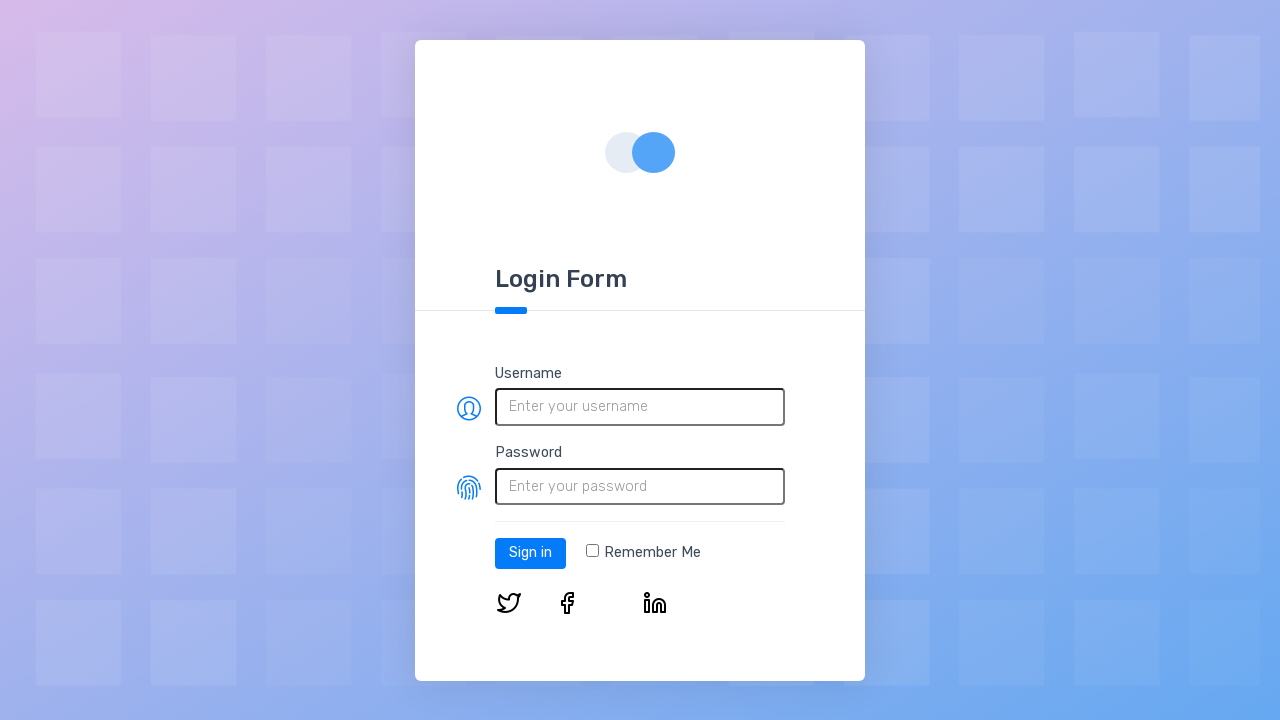

Clicked login button at (530, 553) on #log-in
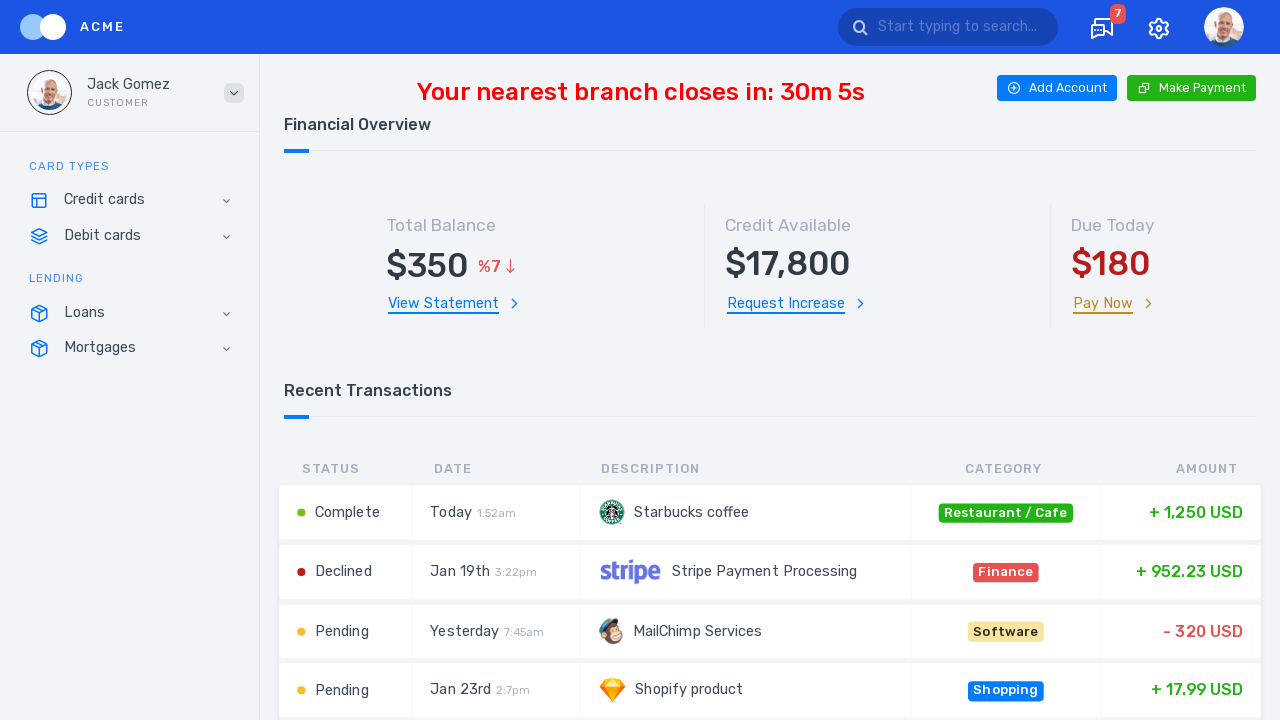

Main page loaded successfully after login
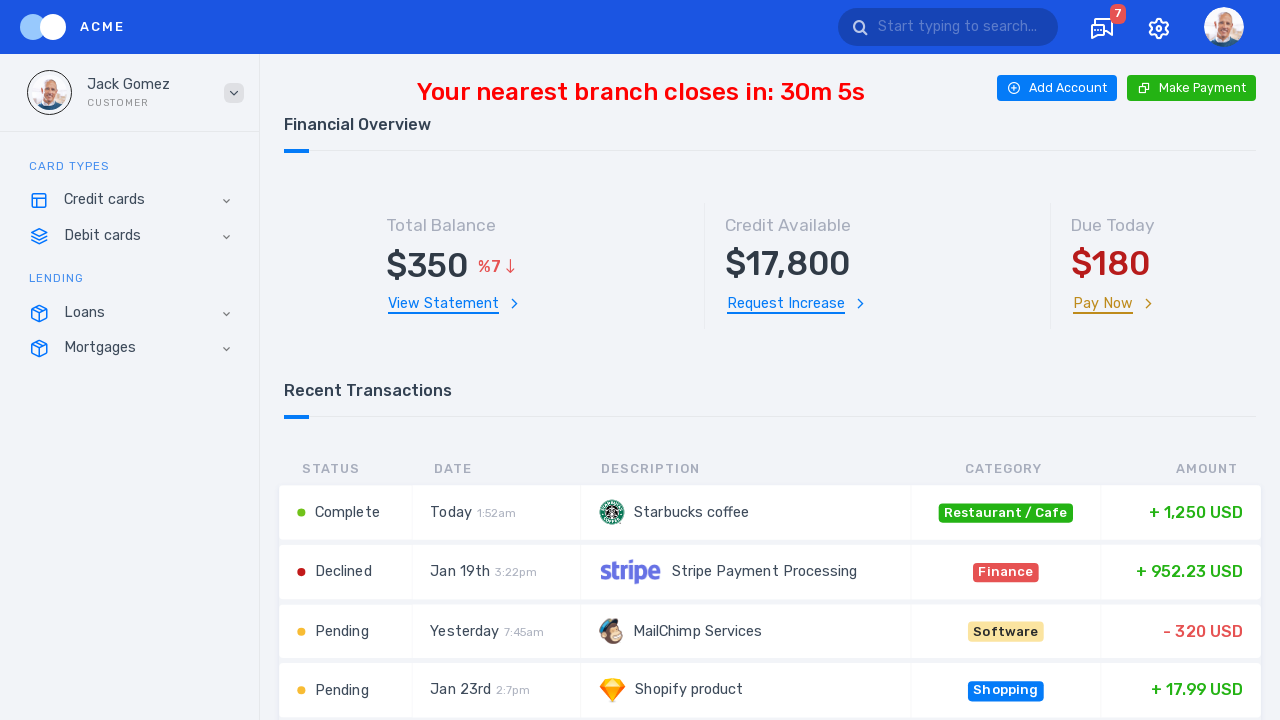

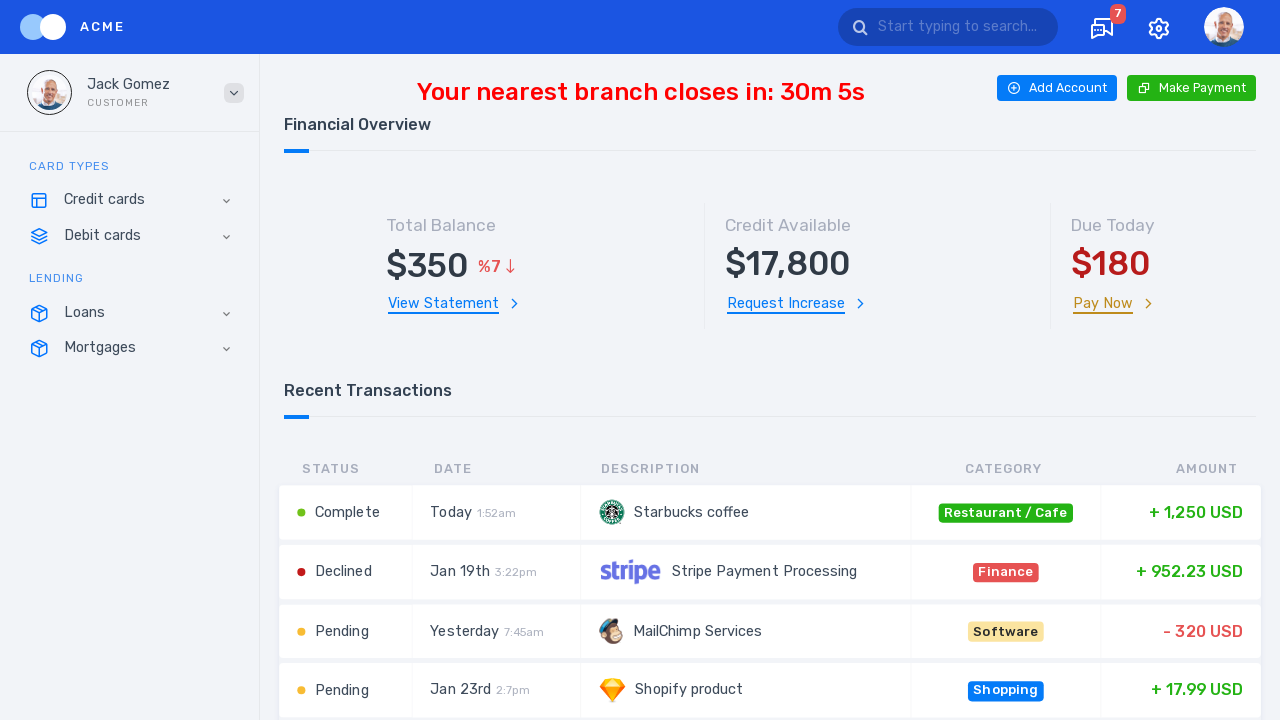